Tests website display in both portrait and landscape mobile orientations

Starting URL: https://www.demoblaze.com/

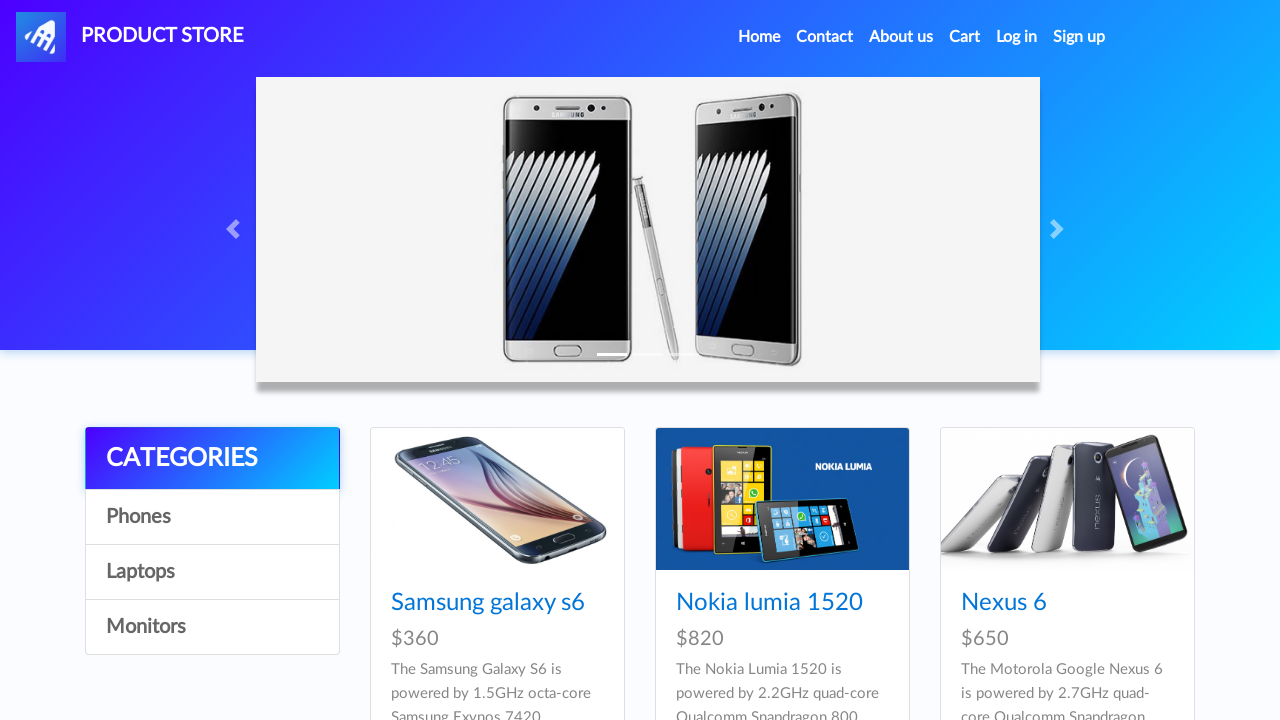

Set viewport to portrait mobile orientation (375x667)
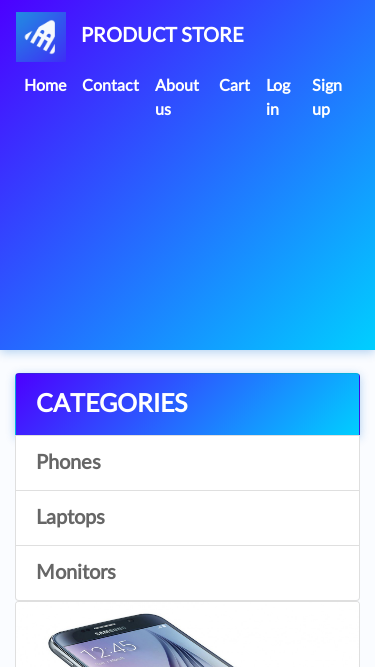

Home link is visible in portrait orientation
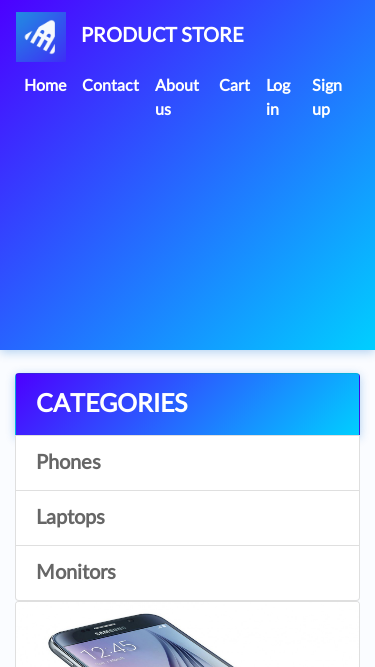

Set viewport to landscape mobile orientation (667x375)
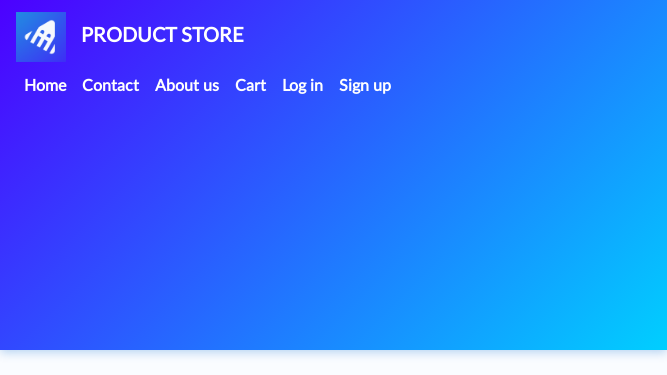

Home link is visible in landscape orientation
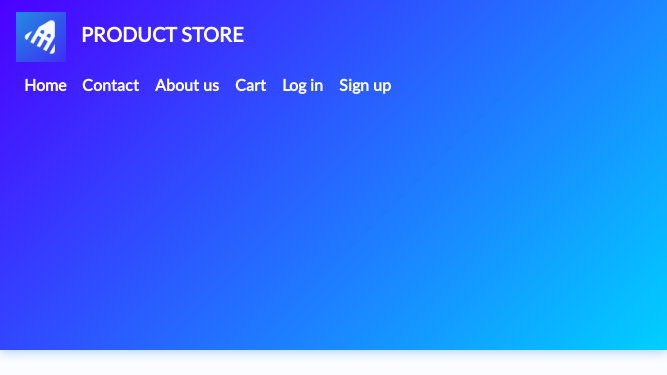

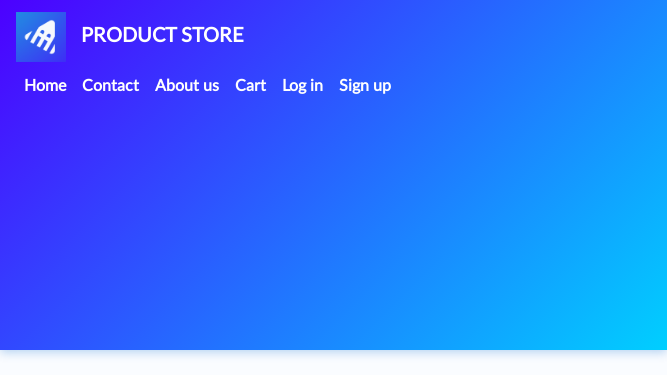